Tests interaction with multiple checkboxes and radio buttons on a form by selecting specific options based on their attributes

Starting URL: http://seleniumpractise.blogspot.com/2016/08/how-to-automate-radio-button-in.html

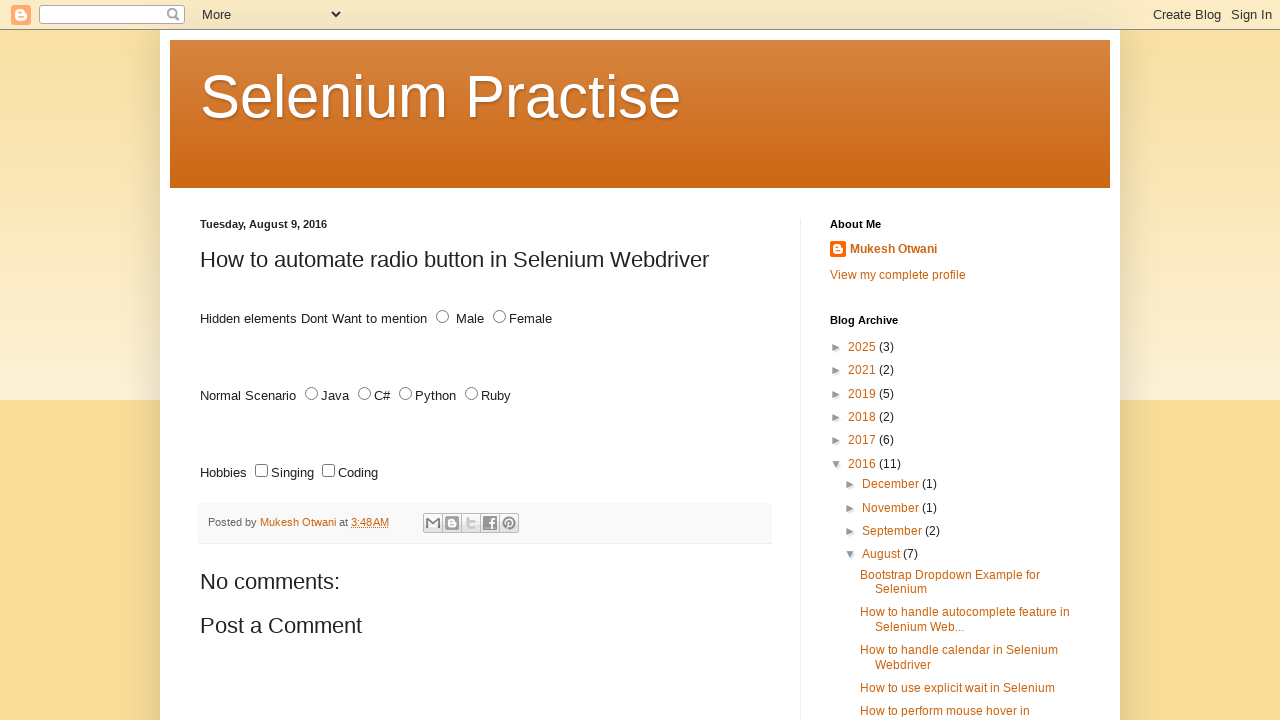

Navigated to radio button and checkbox automation practice page
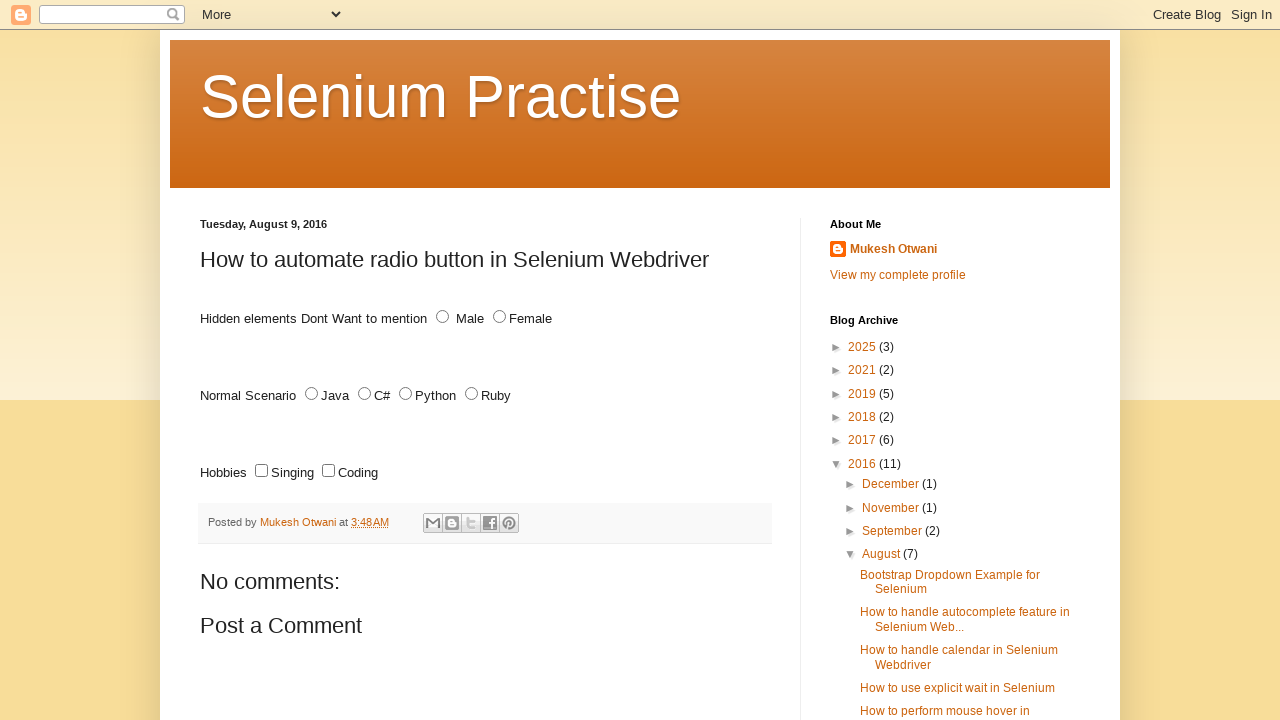

Located all checkboxes on the page
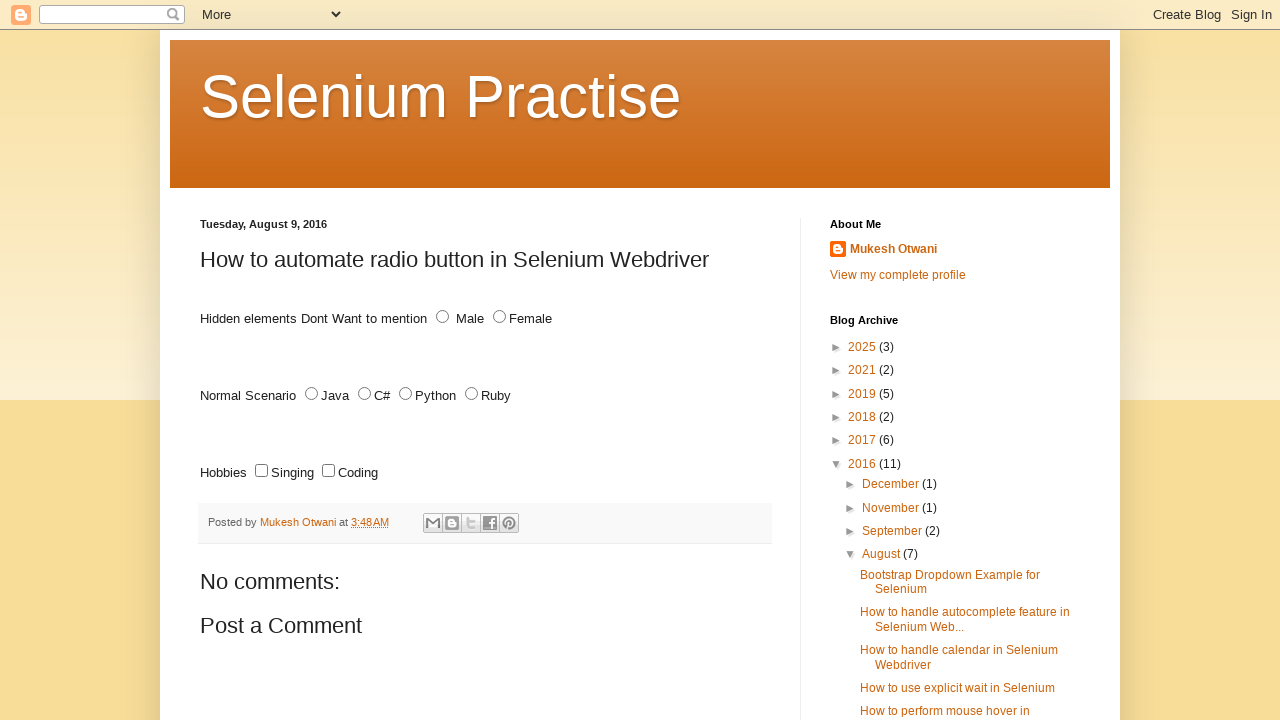

Retrieved checkbox id attribute: sing
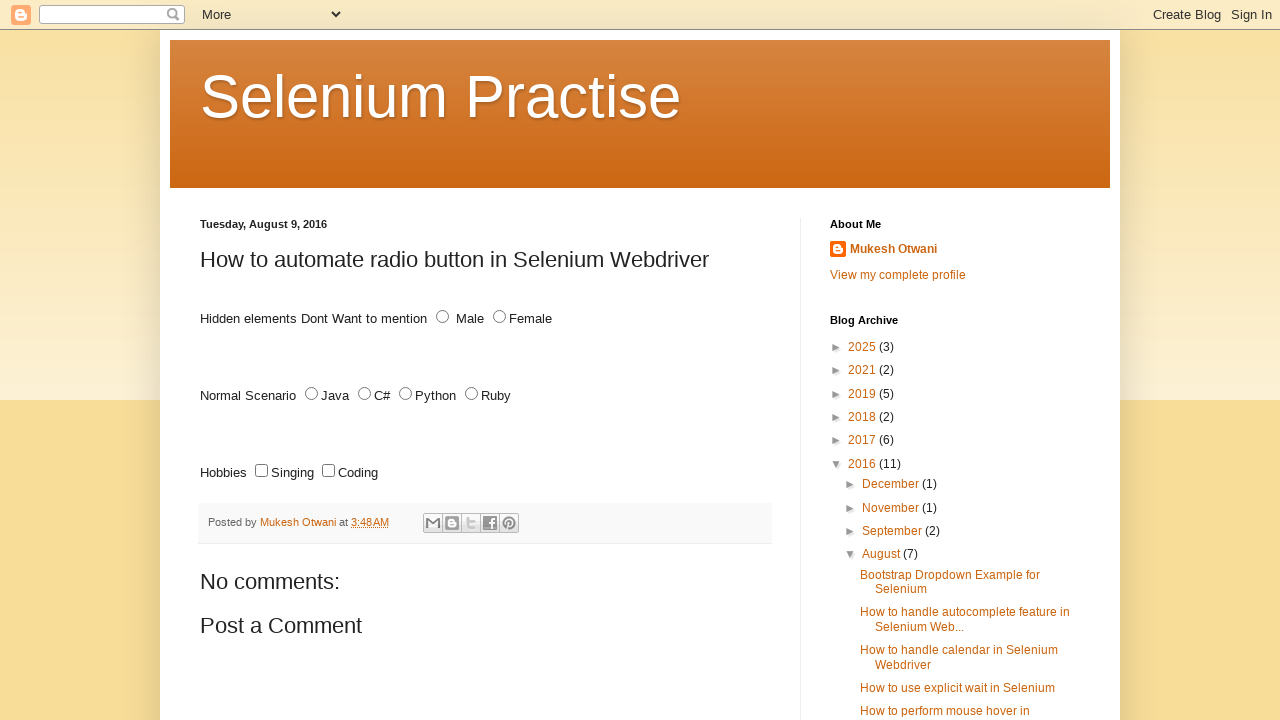

Clicked checkbox with id='sing' at (262, 471) on input[type='checkbox'] >> nth=0
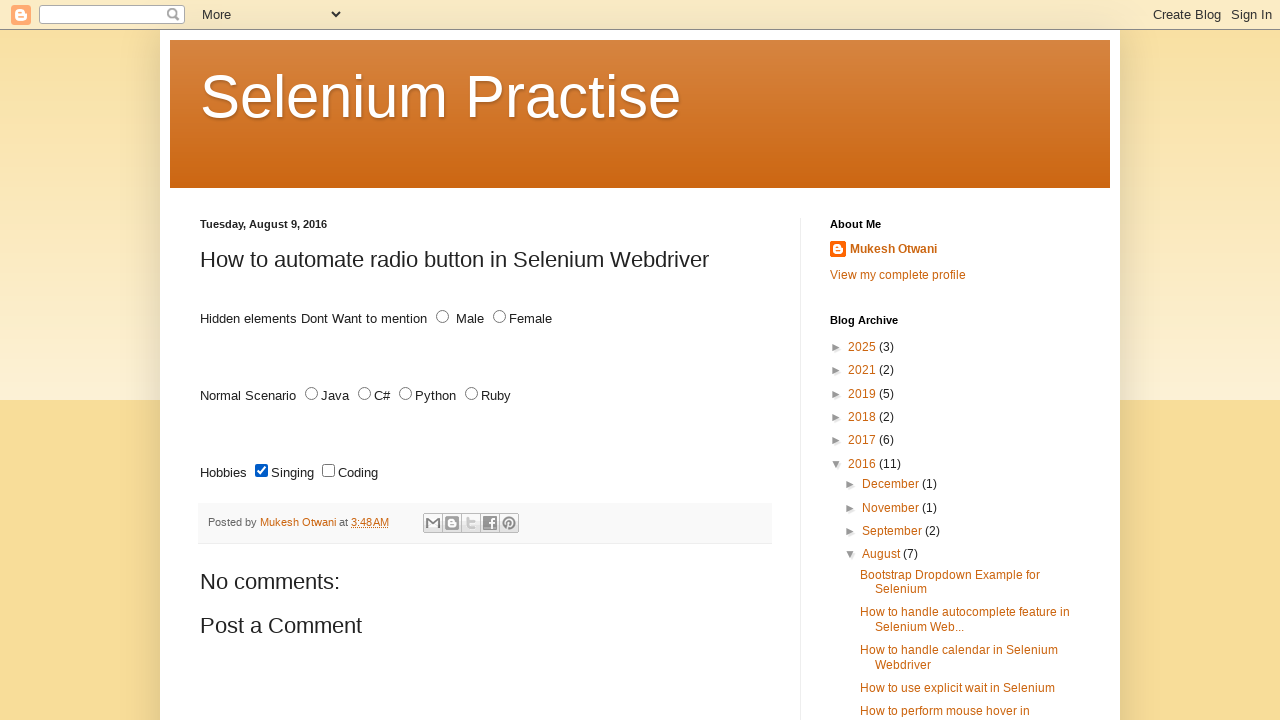

Located all radio buttons with name='lang'
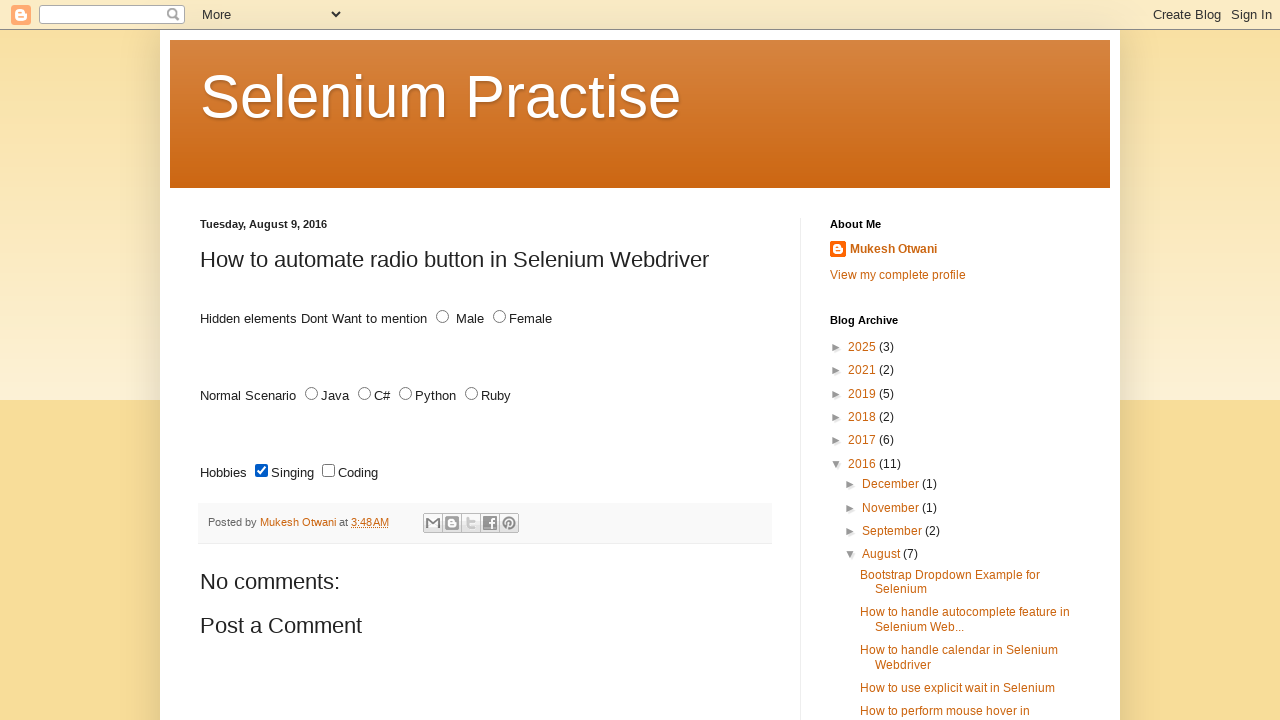

Retrieved radio button value attribute: JAVA
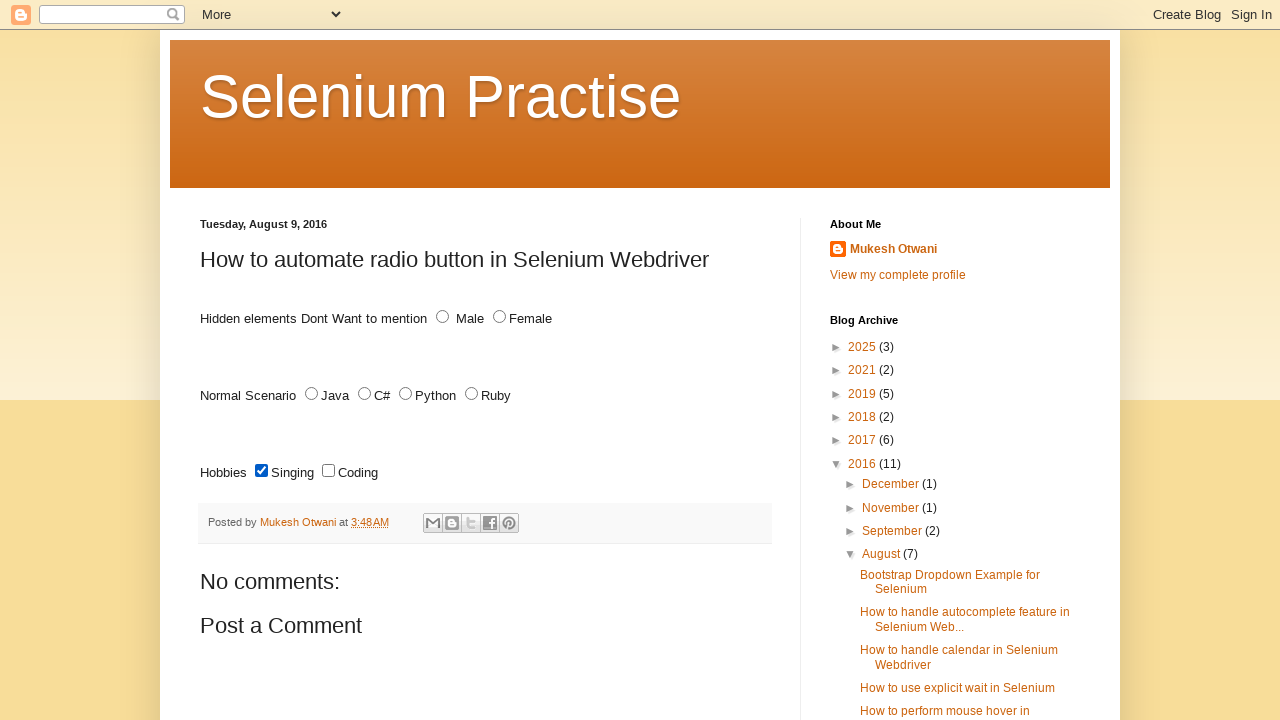

Clicked radio button with value='JAVA' at (312, 394) on input[name='lang'][type='radio'] >> nth=0
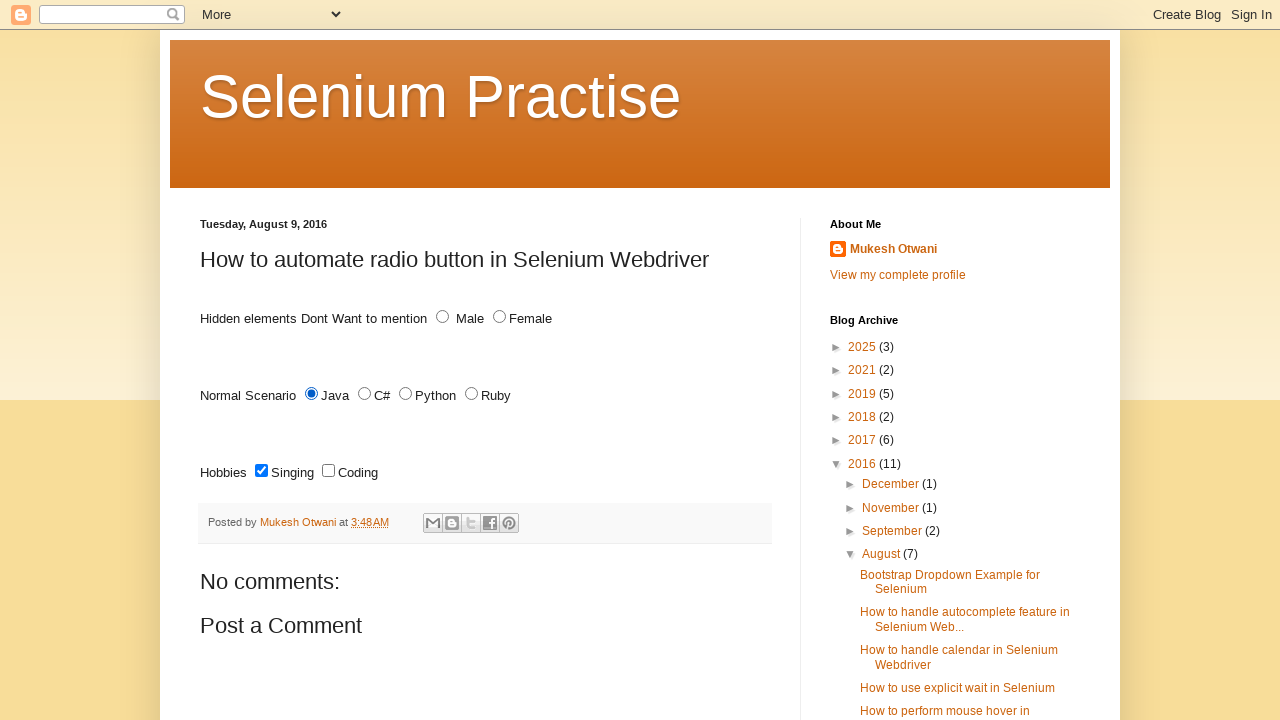

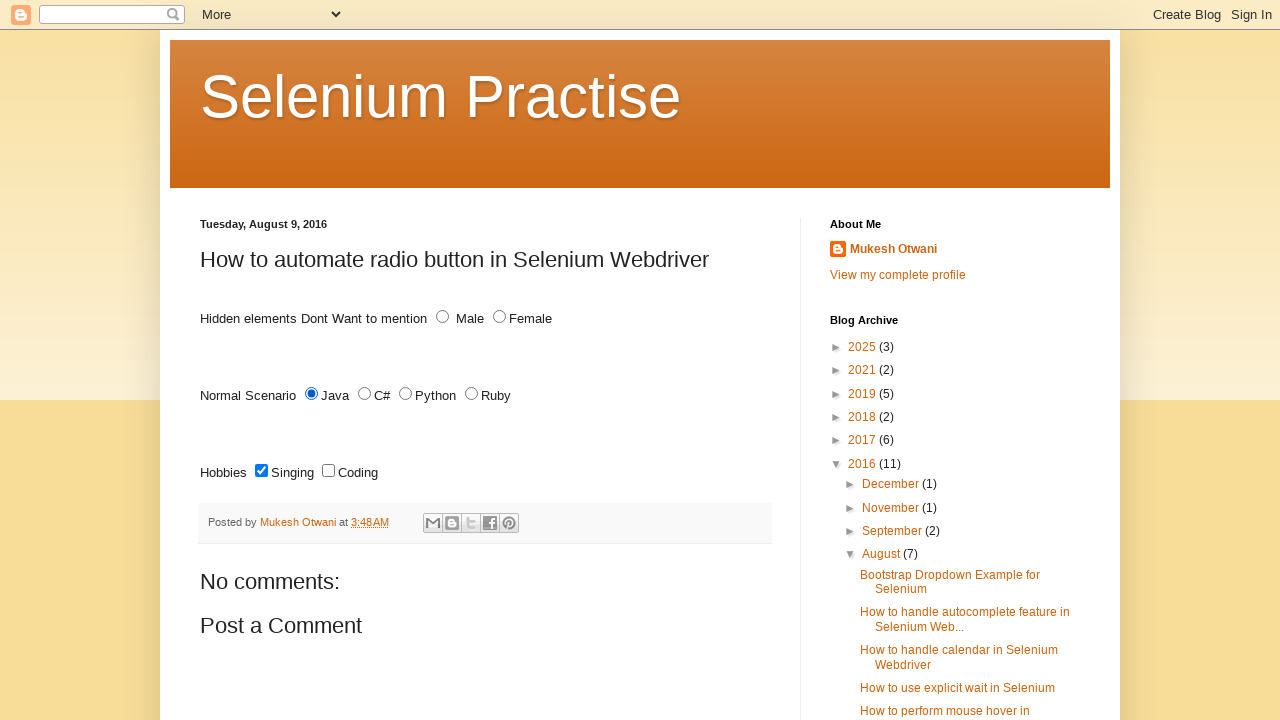